Navigates to the Naveen Automation Labs academy homepage and clicks on the login/signin link using a comma-separated CSS selector

Starting URL: https://academy.naveenautomationlabs.com/

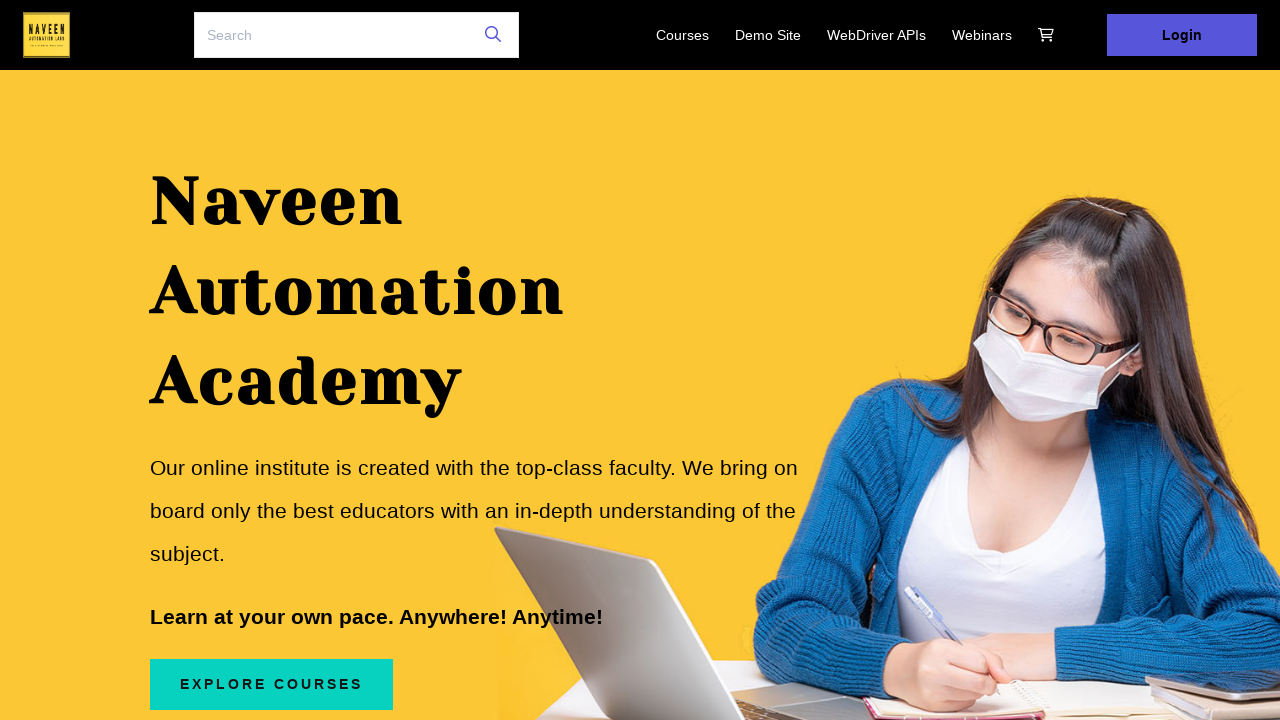

Navigated to Naveen Automation Labs academy homepage
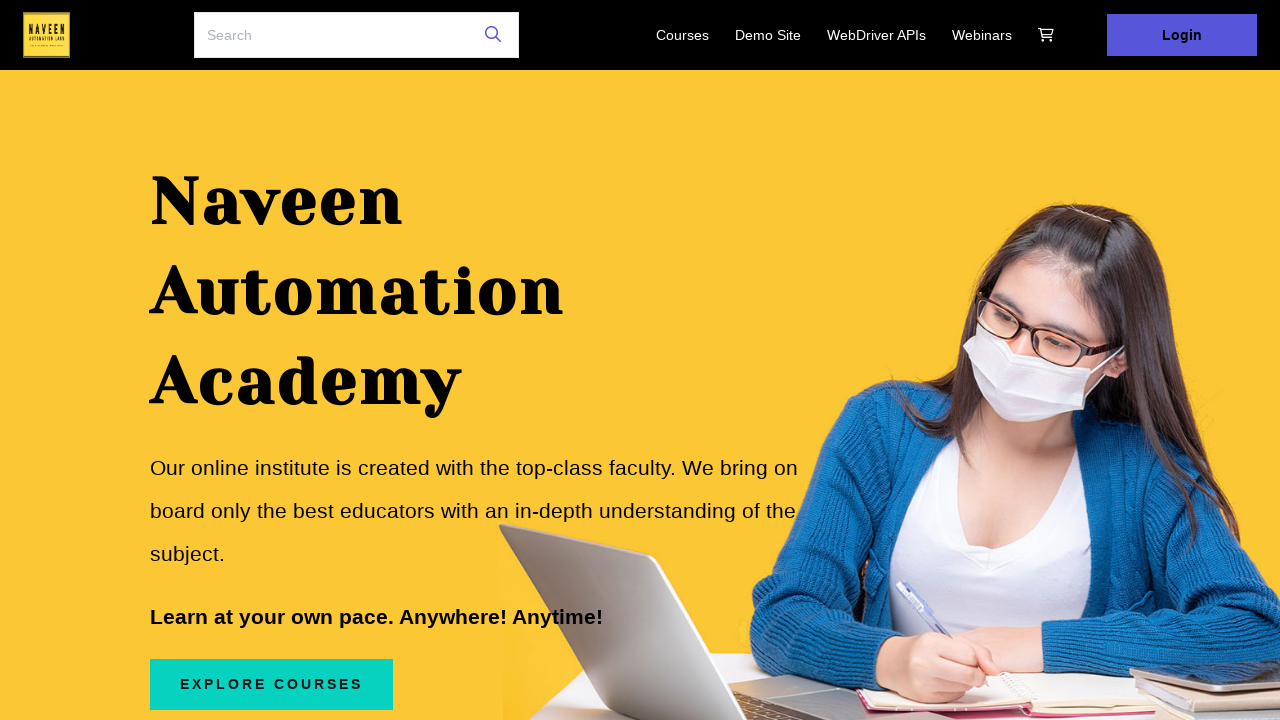

Clicked on login/signin link using comma-separated CSS selector at (1182, 35) on a:has-text('login'), a:has-text('SignIN')
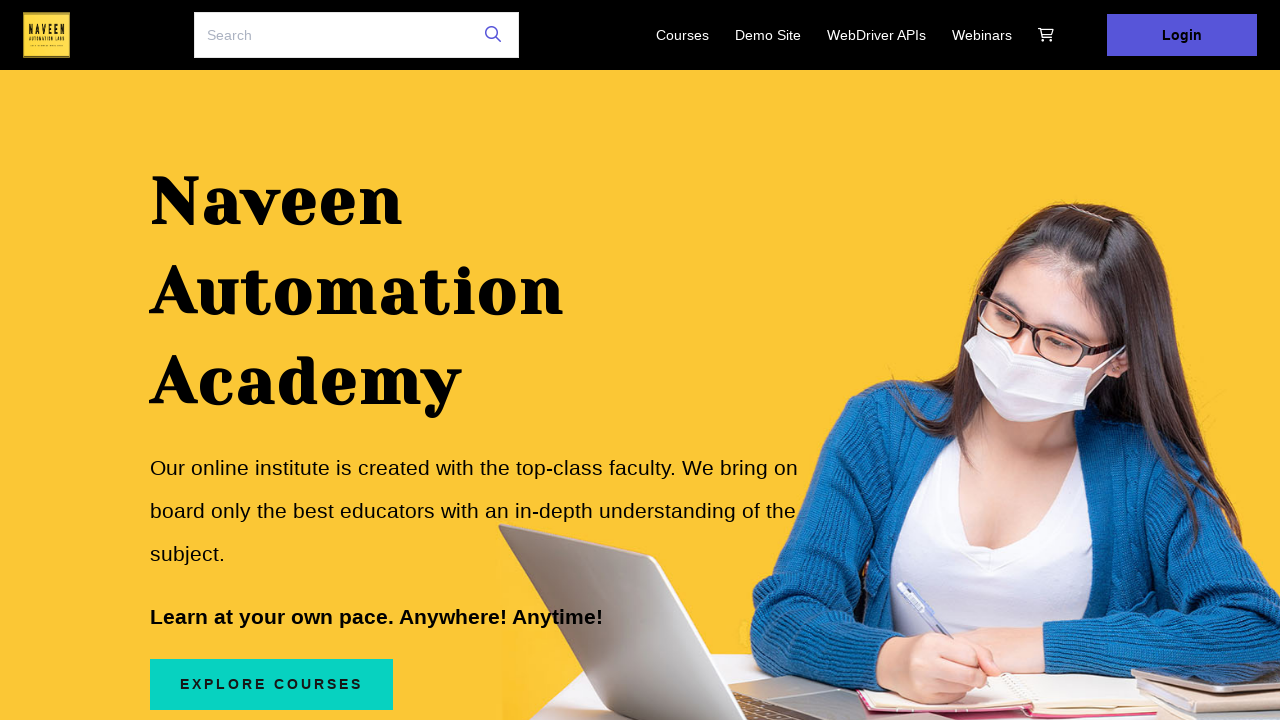

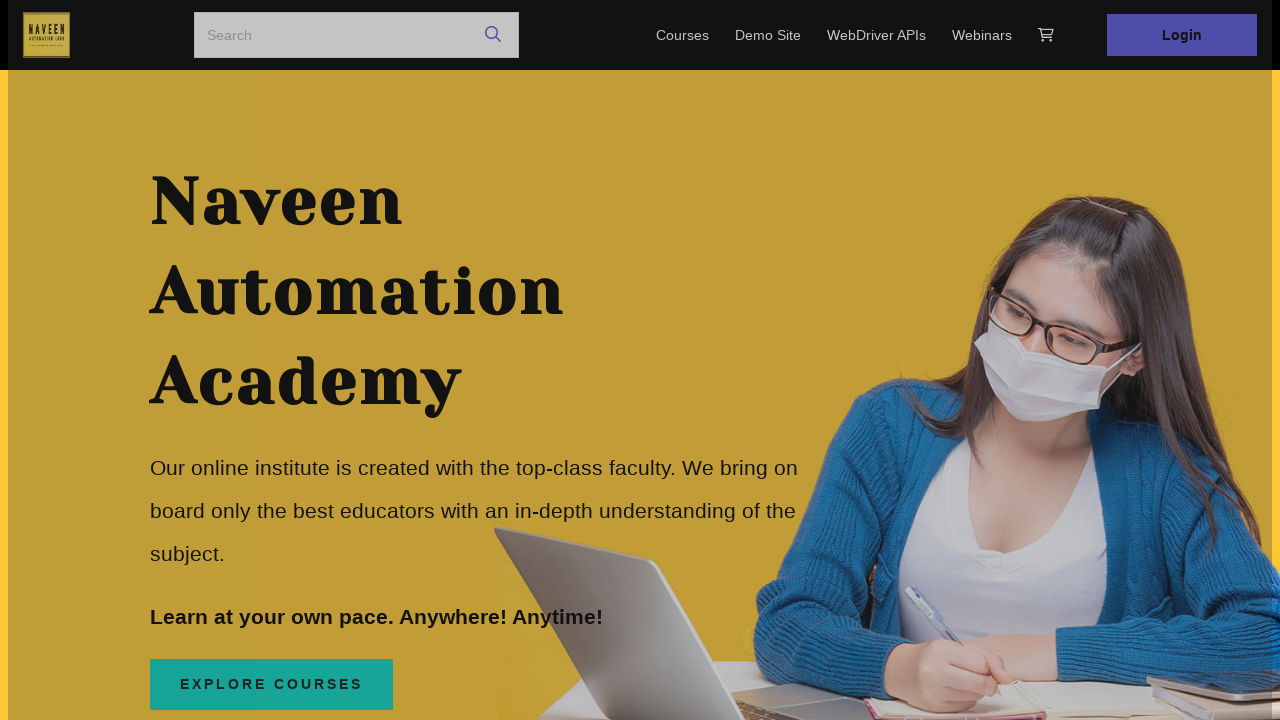